Solves a mathematical puzzle by extracting a value from an element attribute, calculating the result, filling the answer field, checking required checkboxes, and submitting the form

Starting URL: https://suninjuly.github.io/get_attribute.html

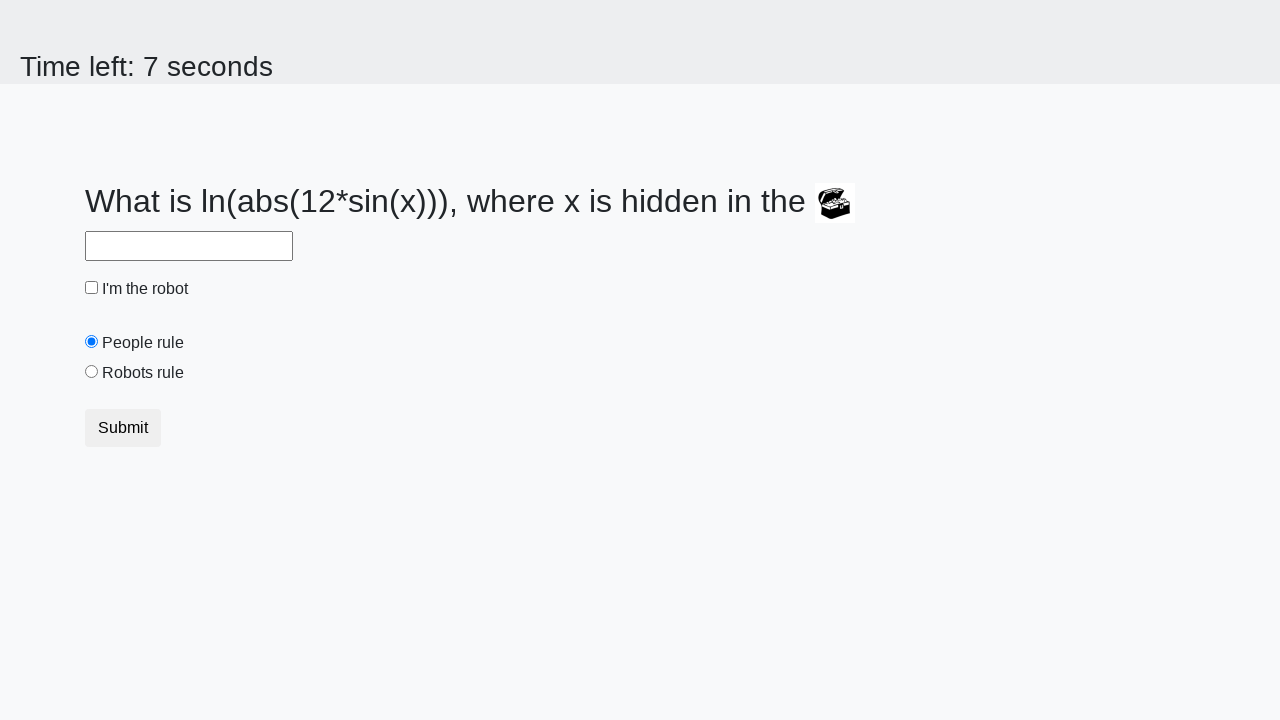

Extracted valuex attribute from treasure element
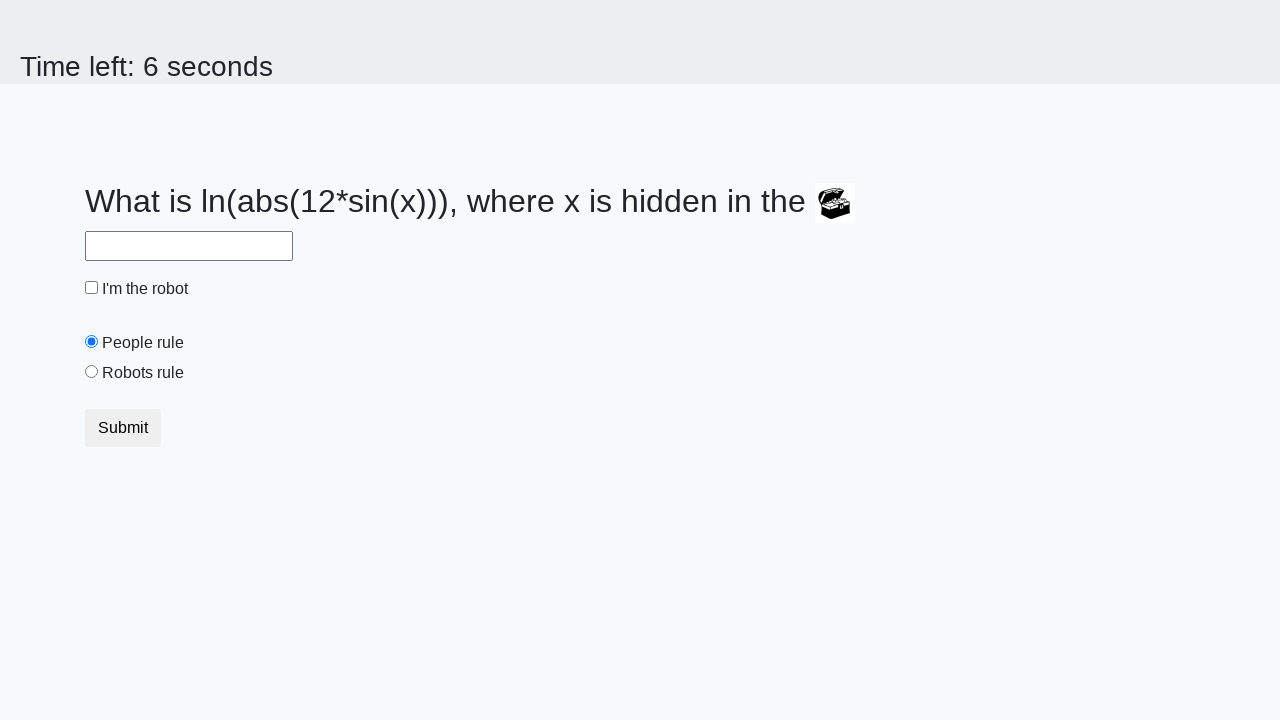

Calculated mathematical formula result
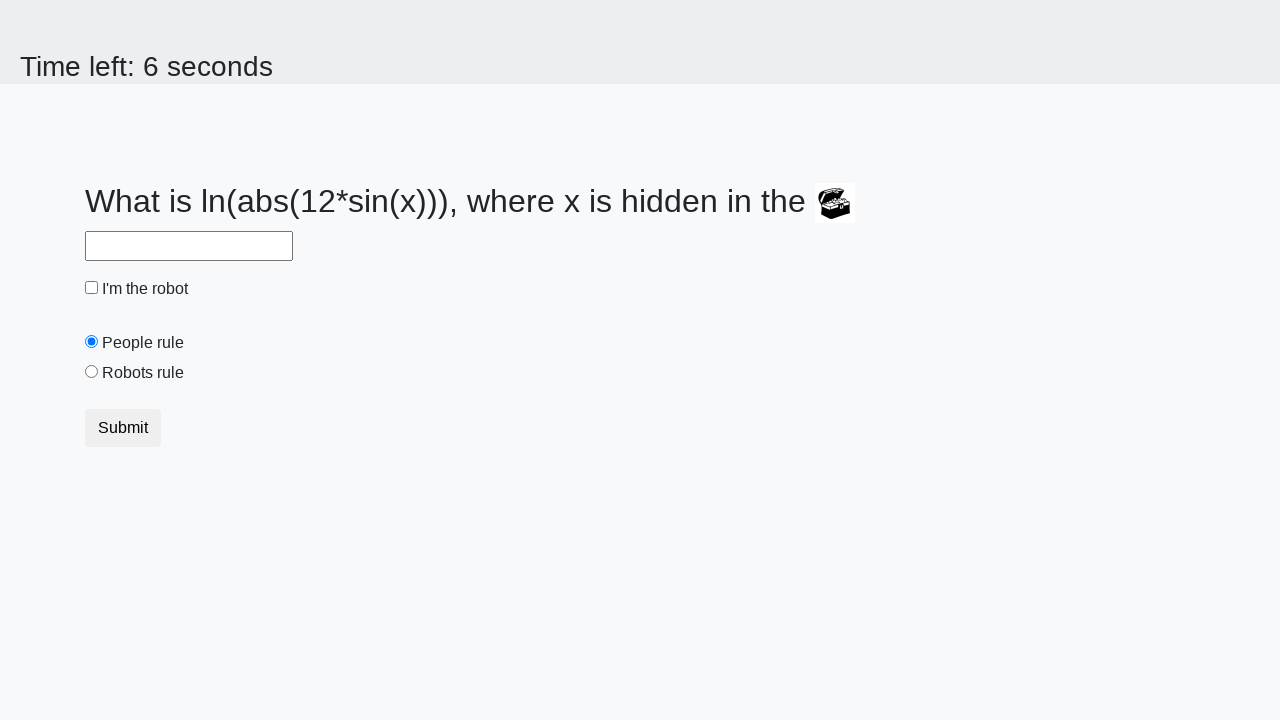

Filled answer field with calculated value on #answer
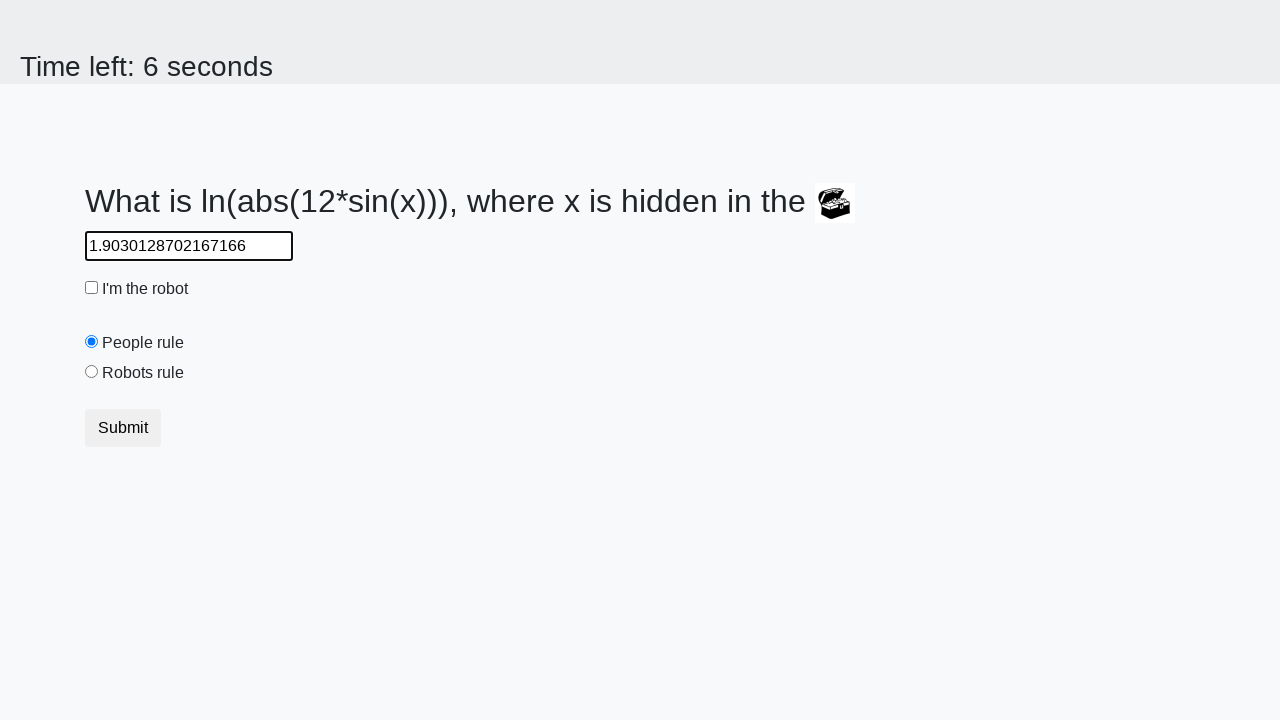

Checked robot checkbox at (92, 288) on #robotCheckbox
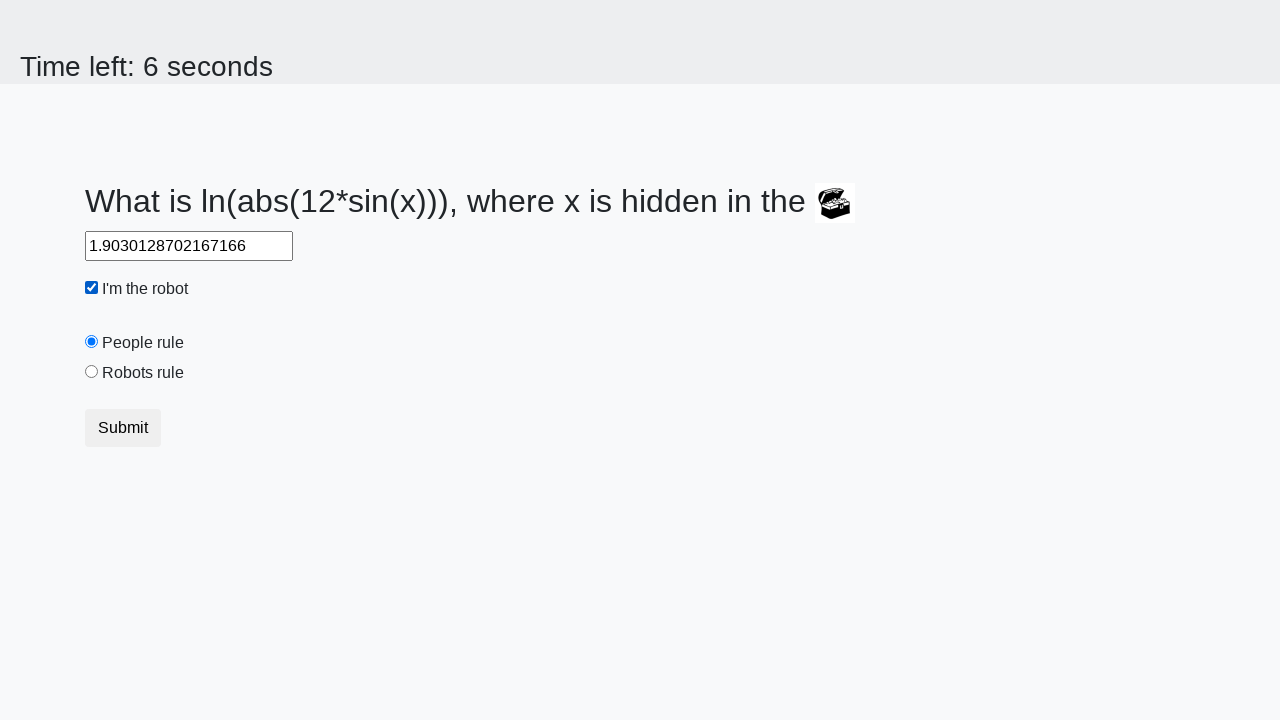

Checked robots rule radio button at (92, 372) on #robotsRule
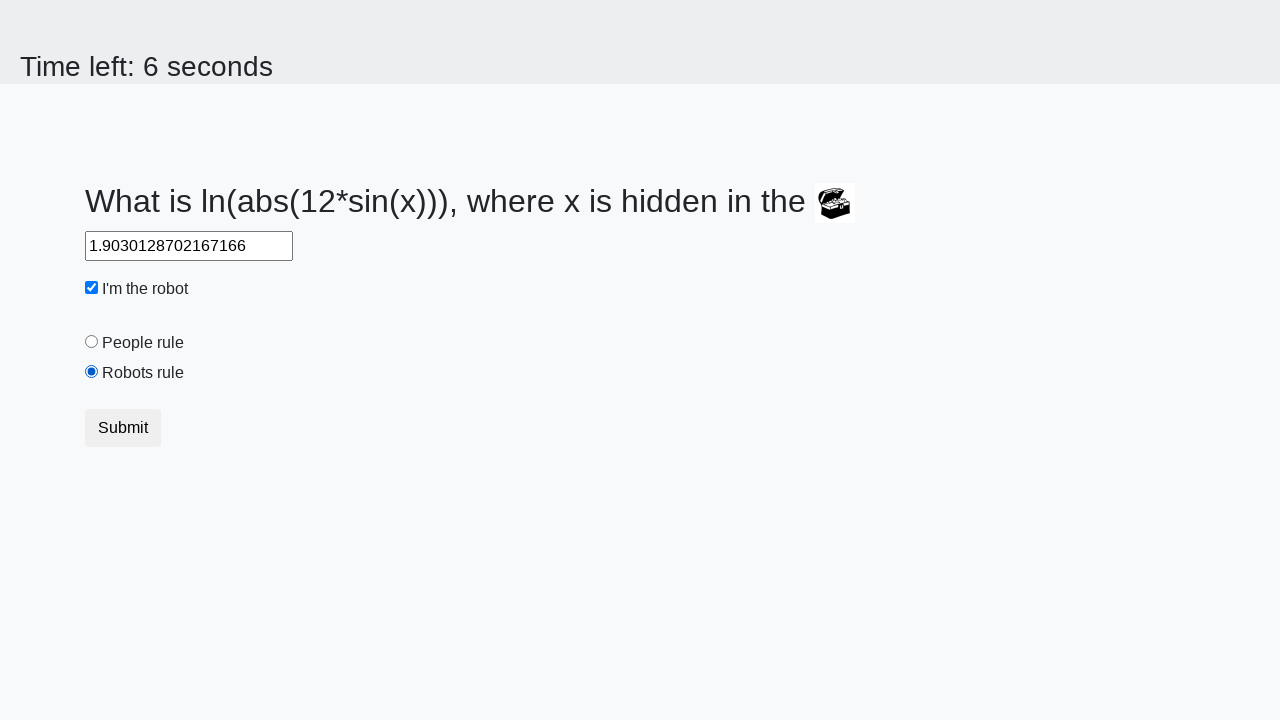

Submitted the form at (123, 428) on .btn
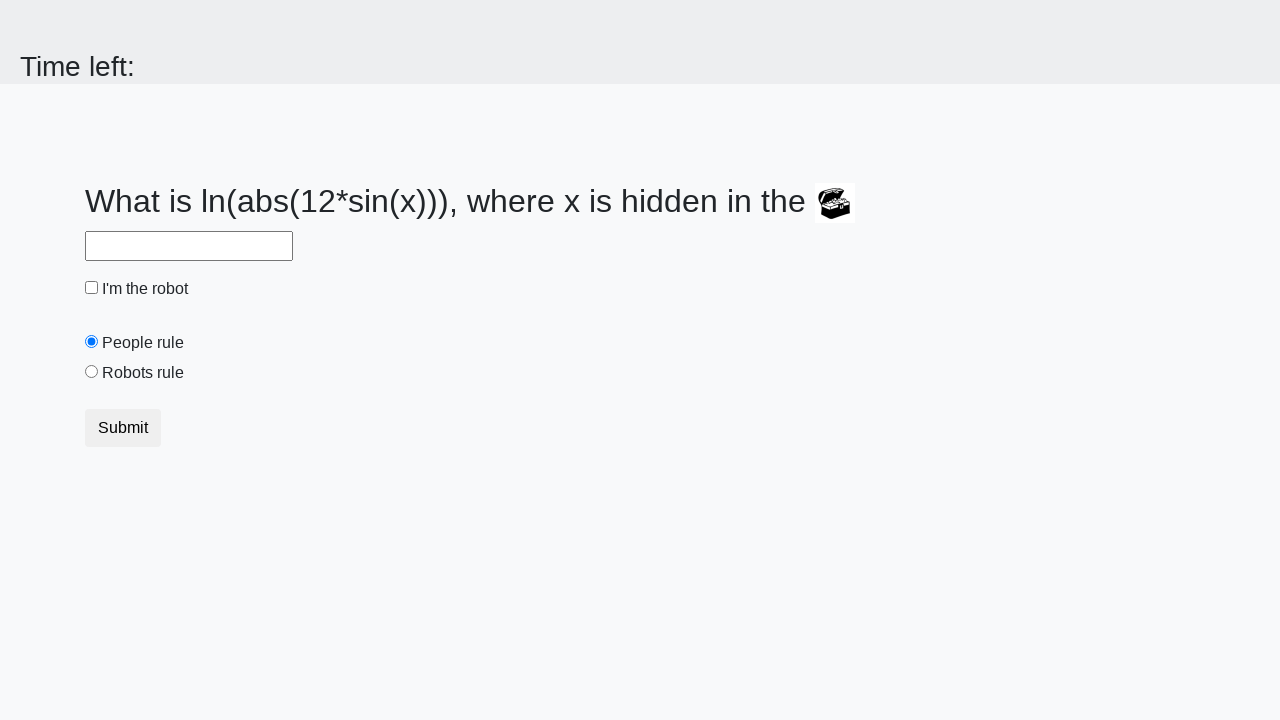

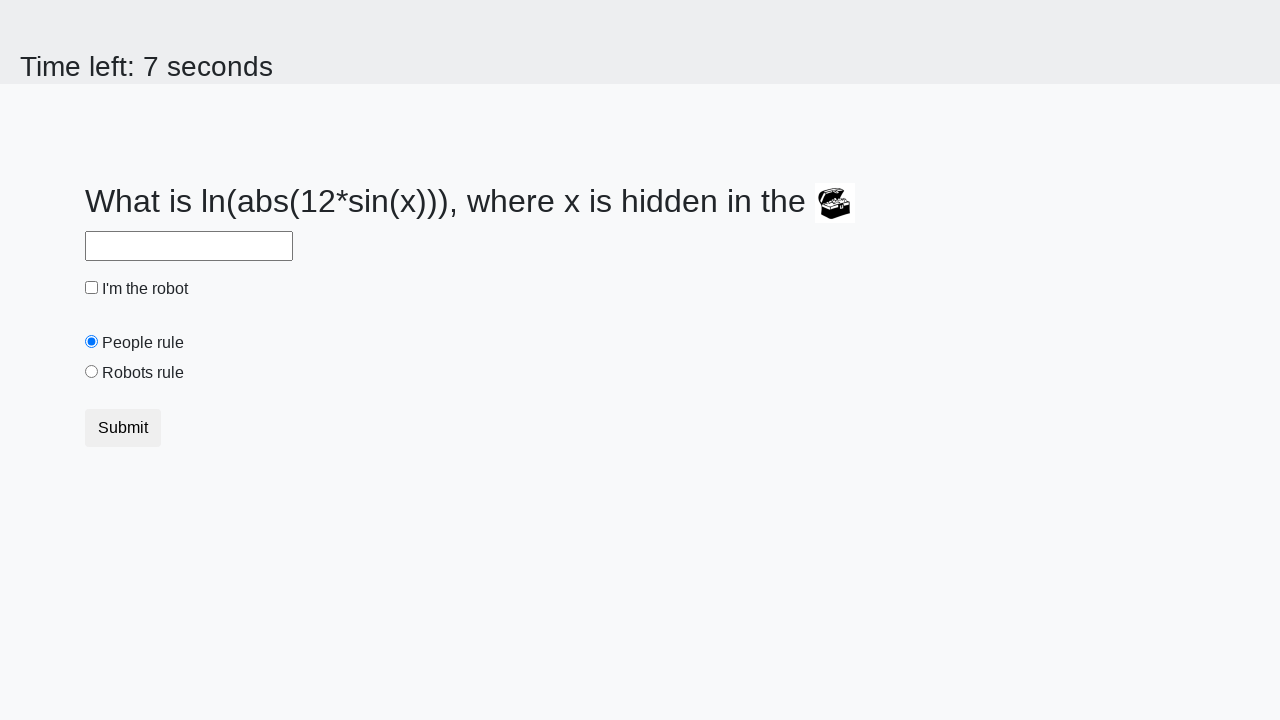